Tests calculator addition functionality by entering 1+1 and verifying the result equals 2

Starting URL: https://safatelli.github.io/tp-test-logiciel/assets/calc.html

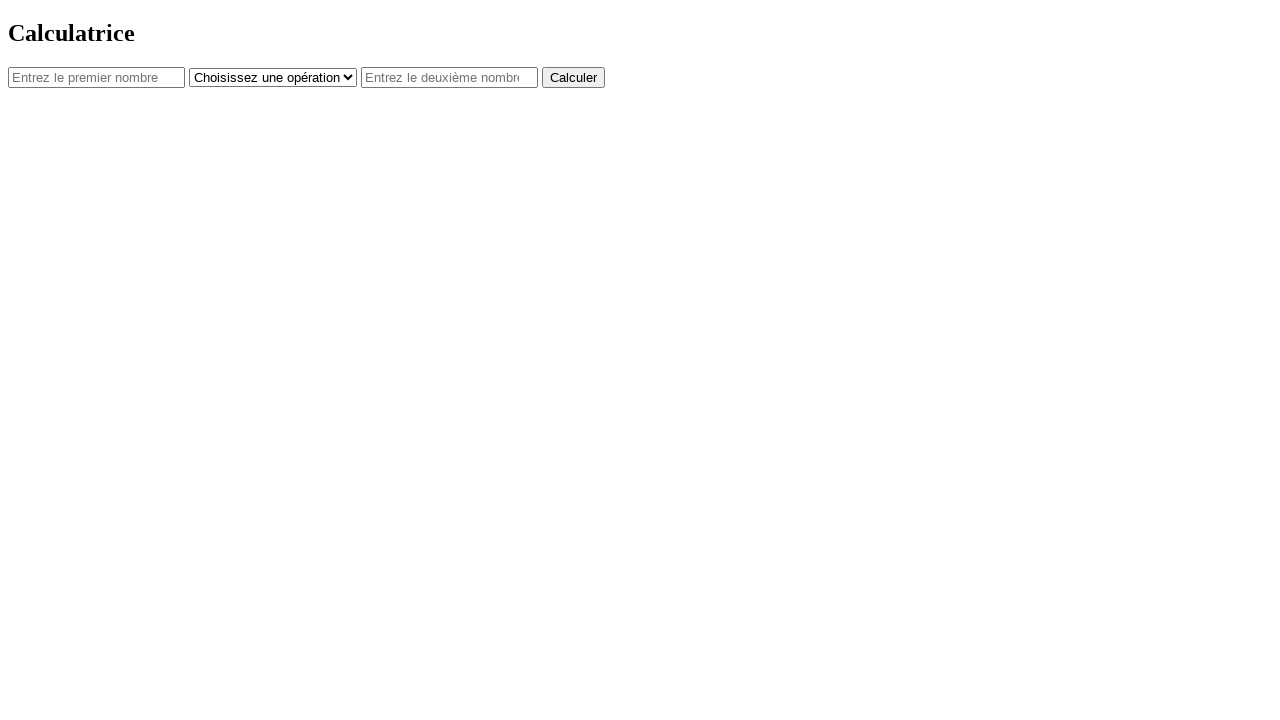

Clicked first number field at (96, 77) on #num1
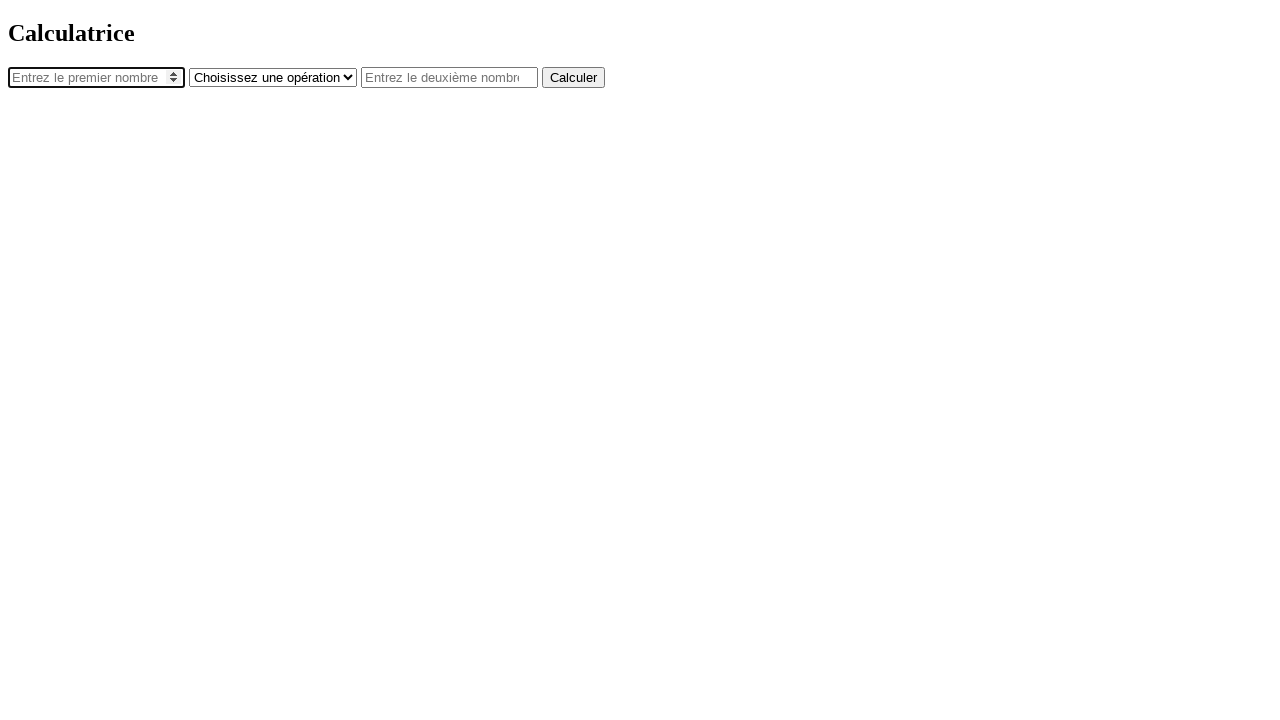

Entered 1 in first number field on #num1
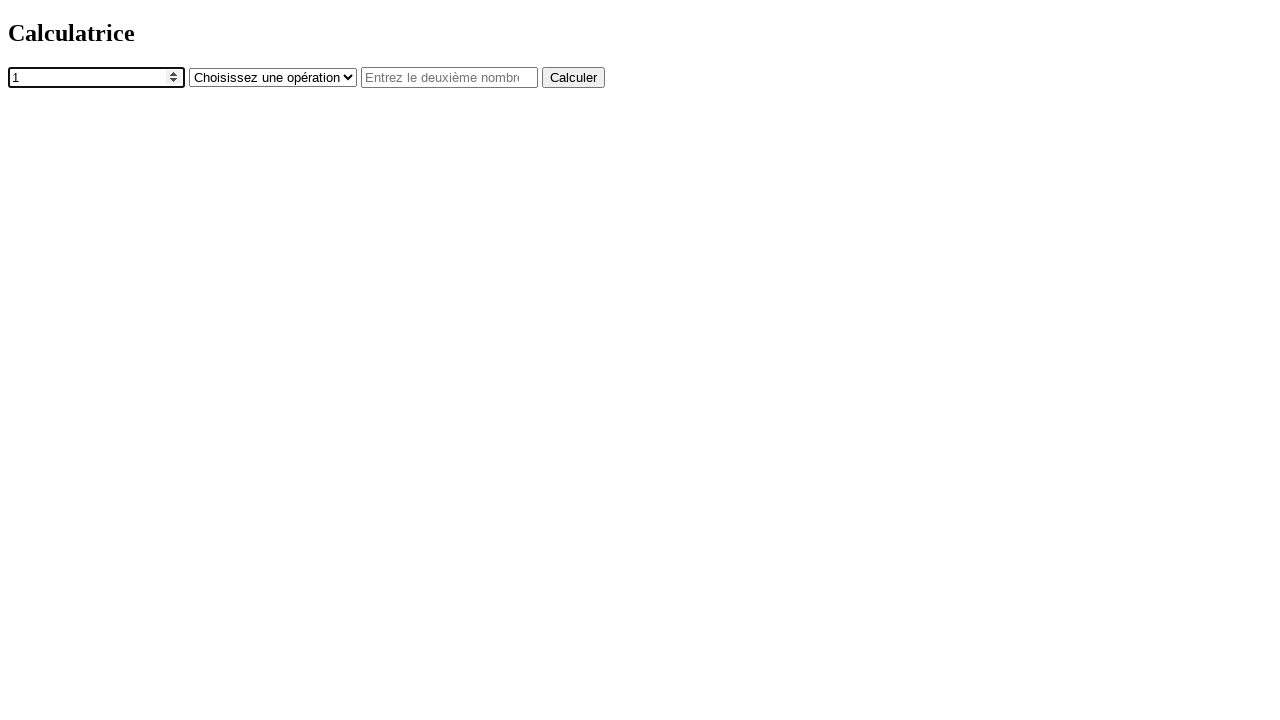

Clicked operator dropdown at (273, 77) on #operator
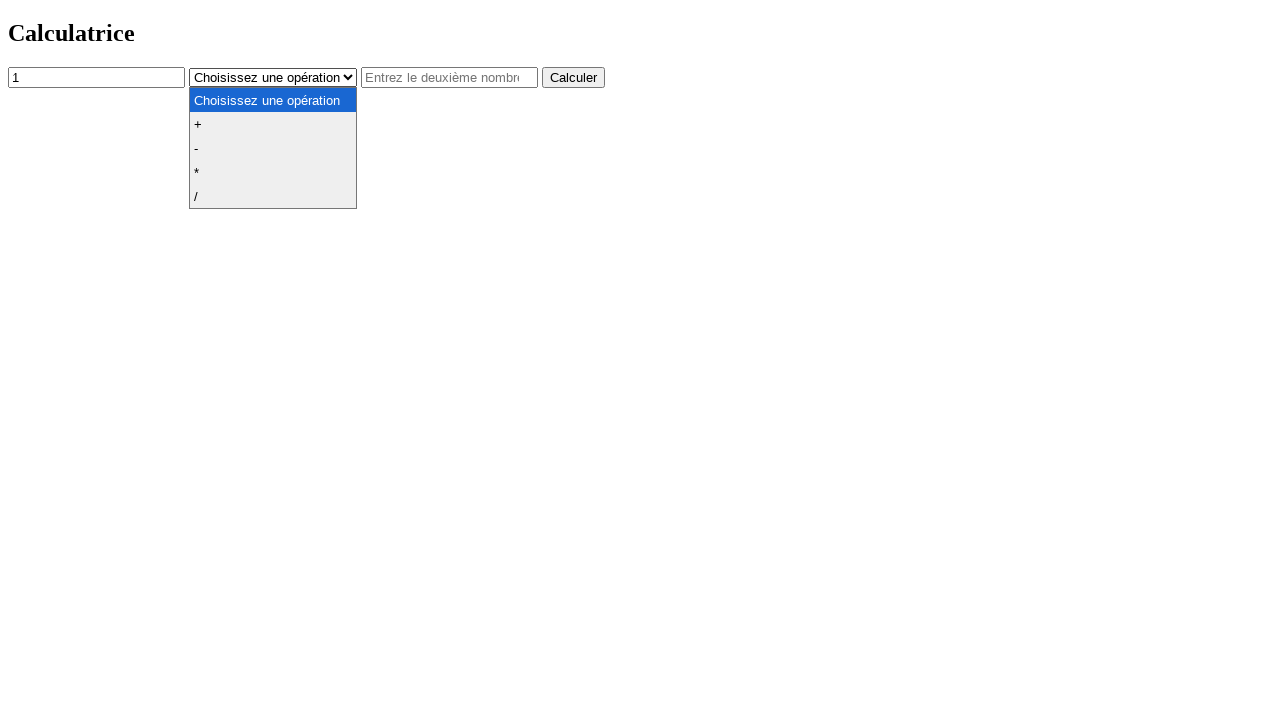

Selected addition operator on #operator
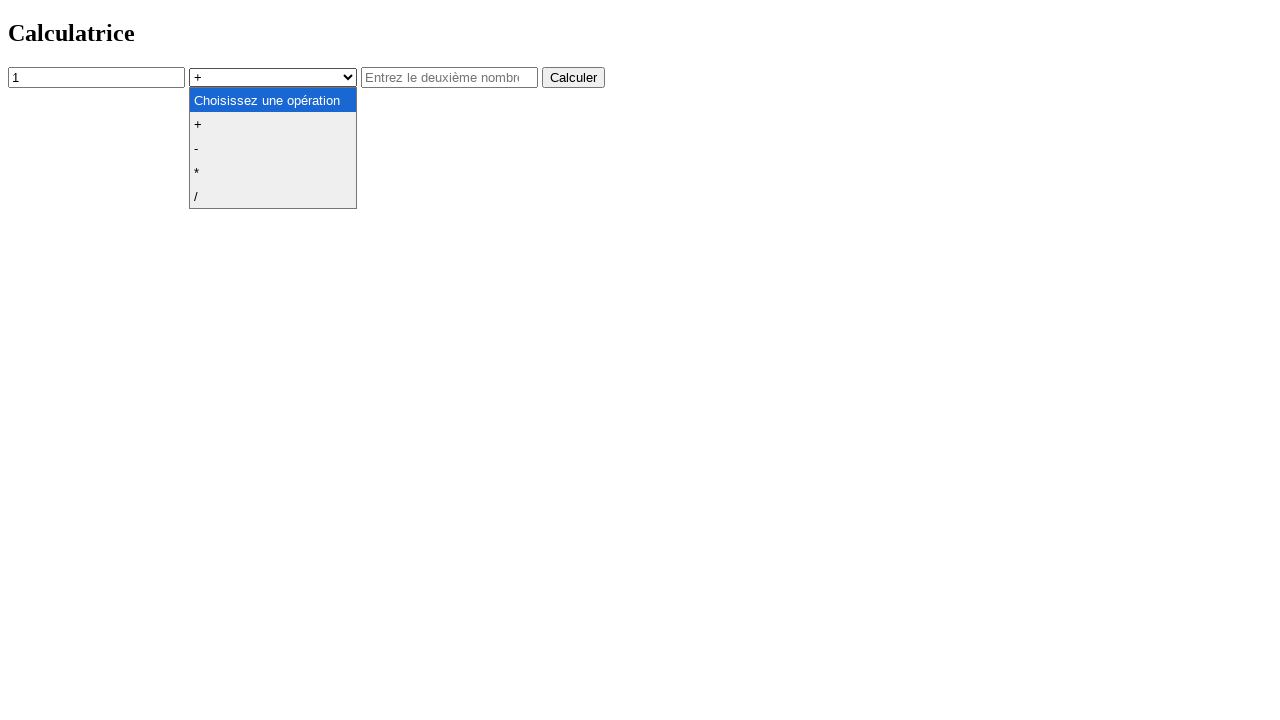

Clicked second number field at (450, 77) on #num2
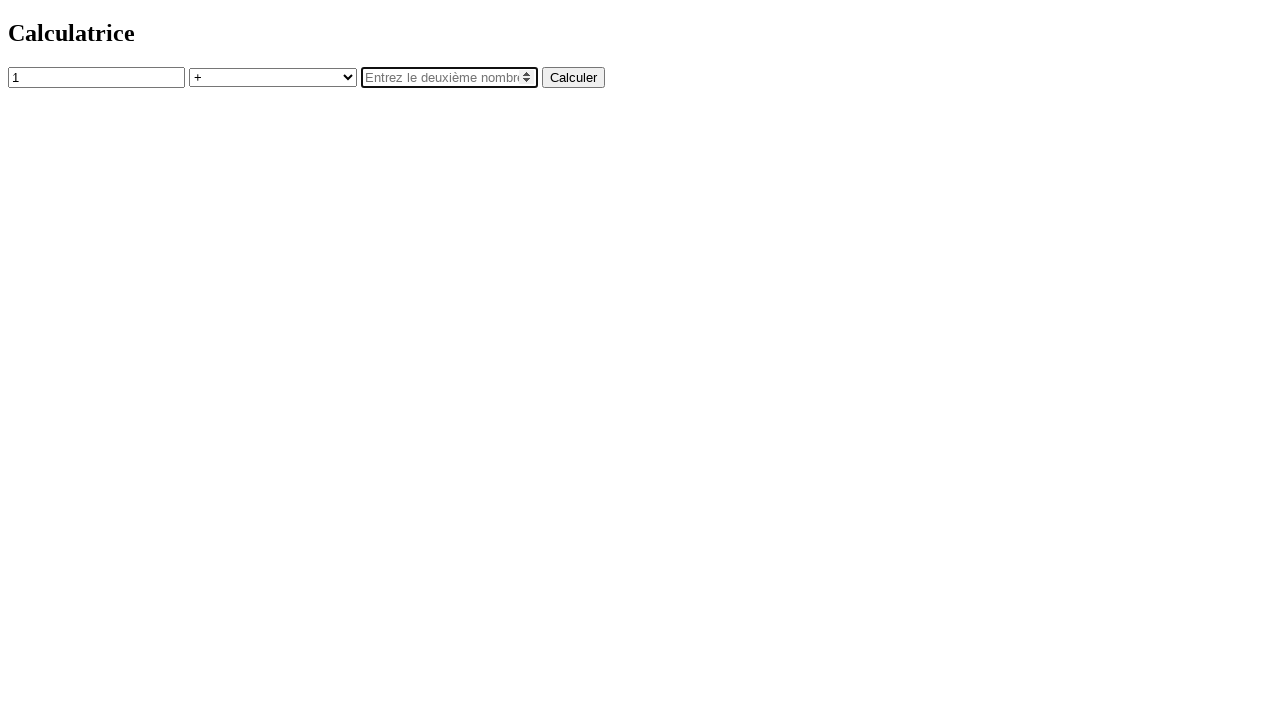

Entered 1 in second number field on #num2
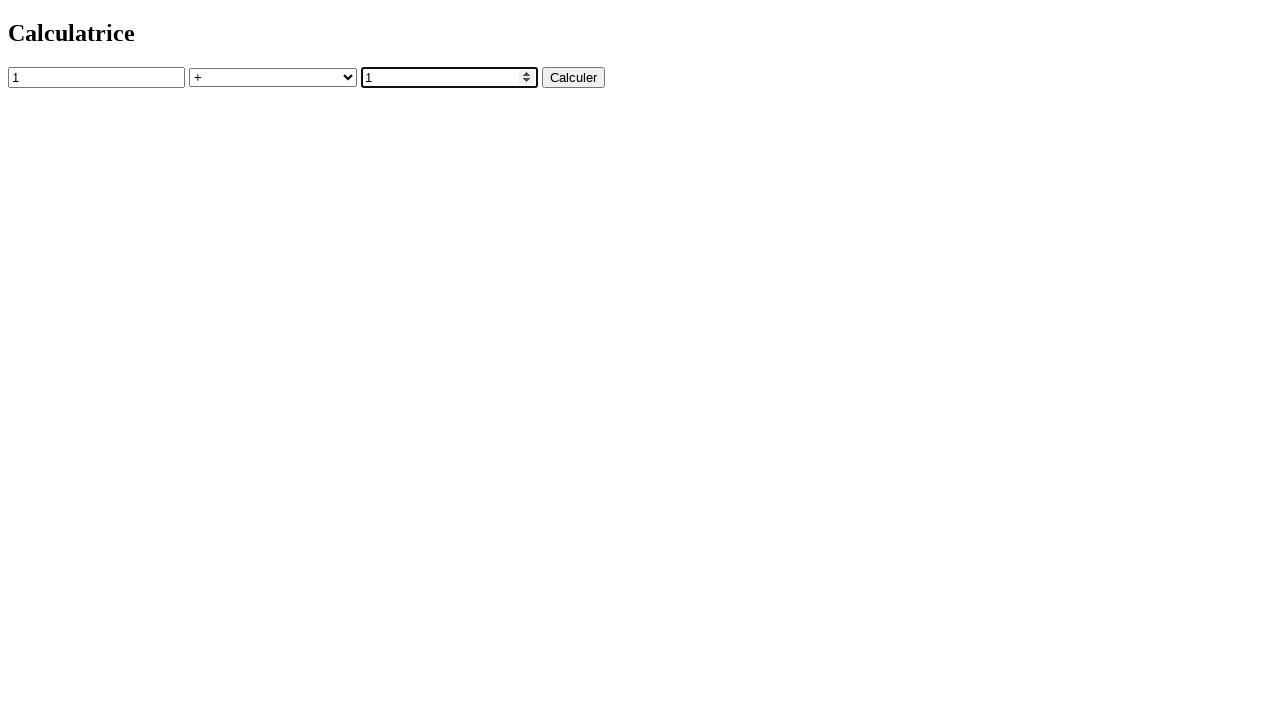

Clicked calculate button at (574, 77) on button
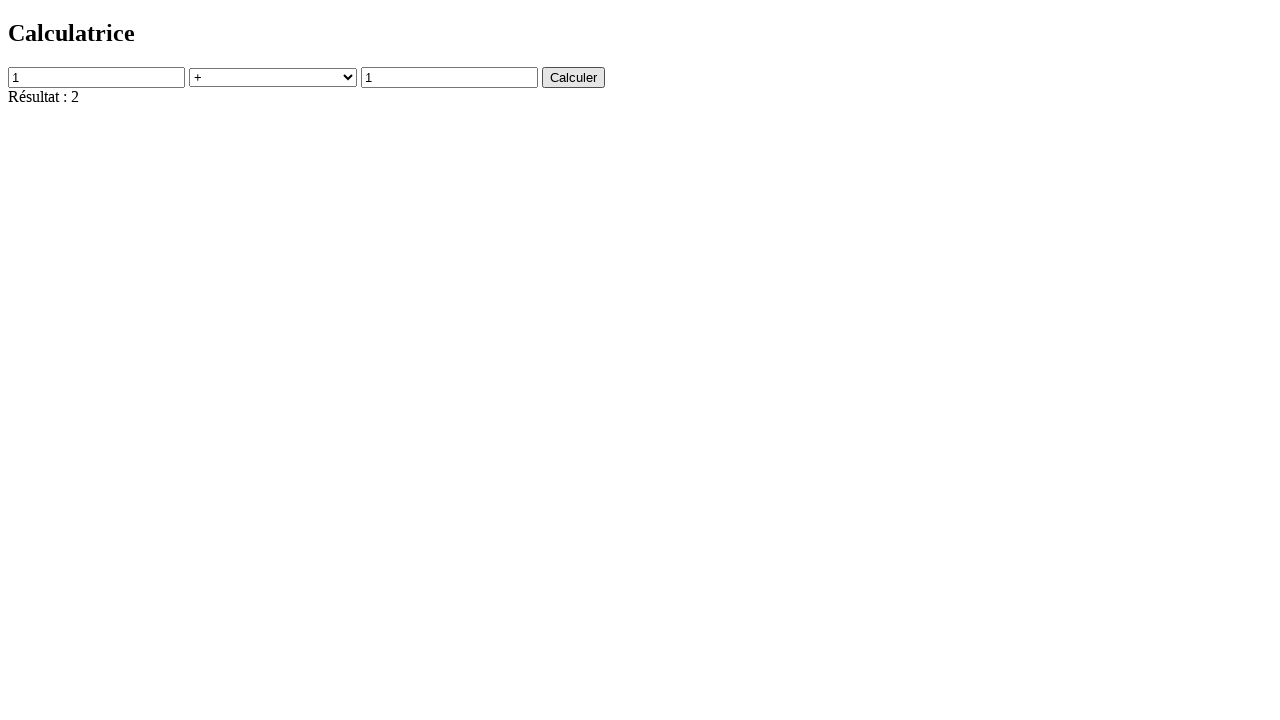

Result field loaded and is visible
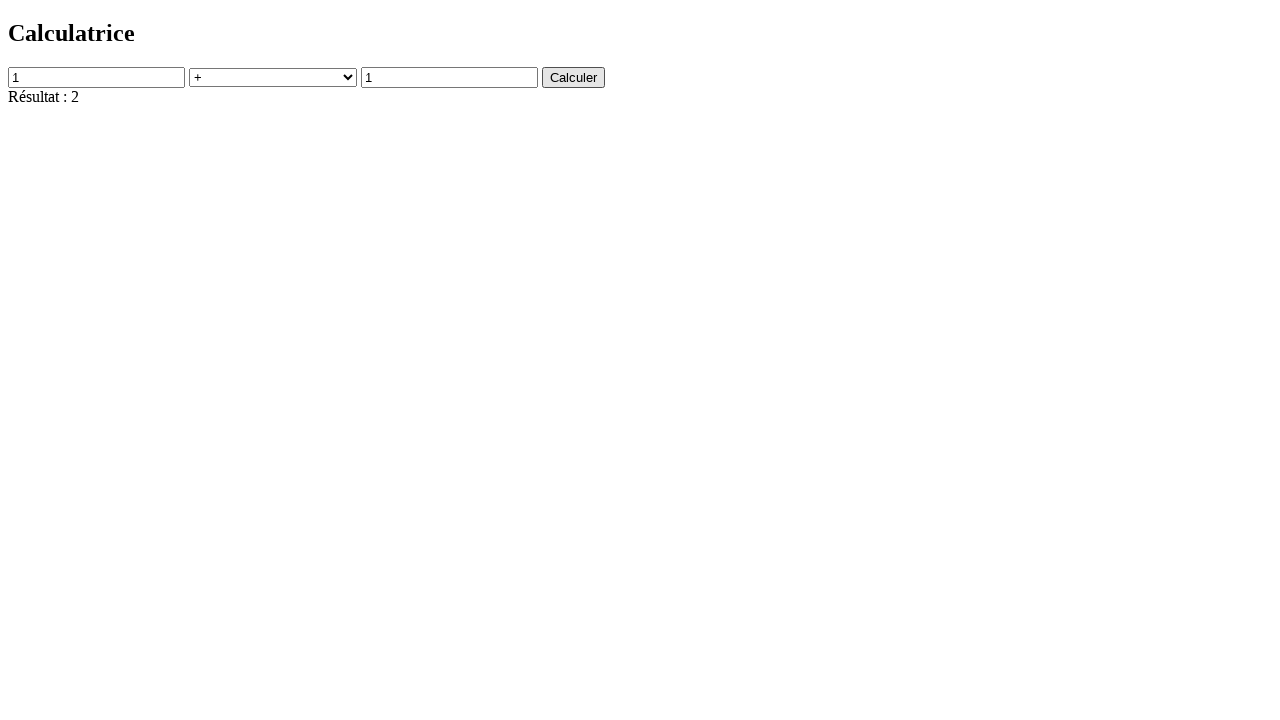

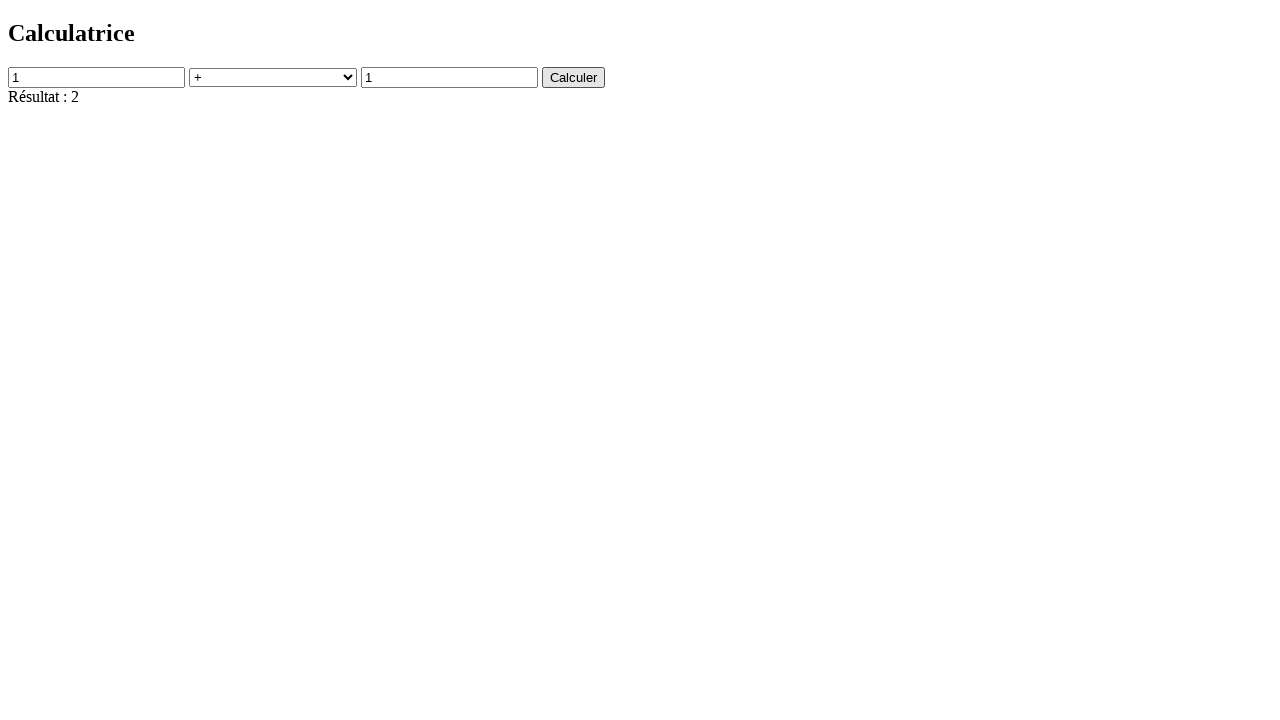